Tests JavaScript alert handling by clicking a confirmation alert button and interacting with the alert dialog

Starting URL: http://www.tizag.com/javascriptT/javascriptalert.php

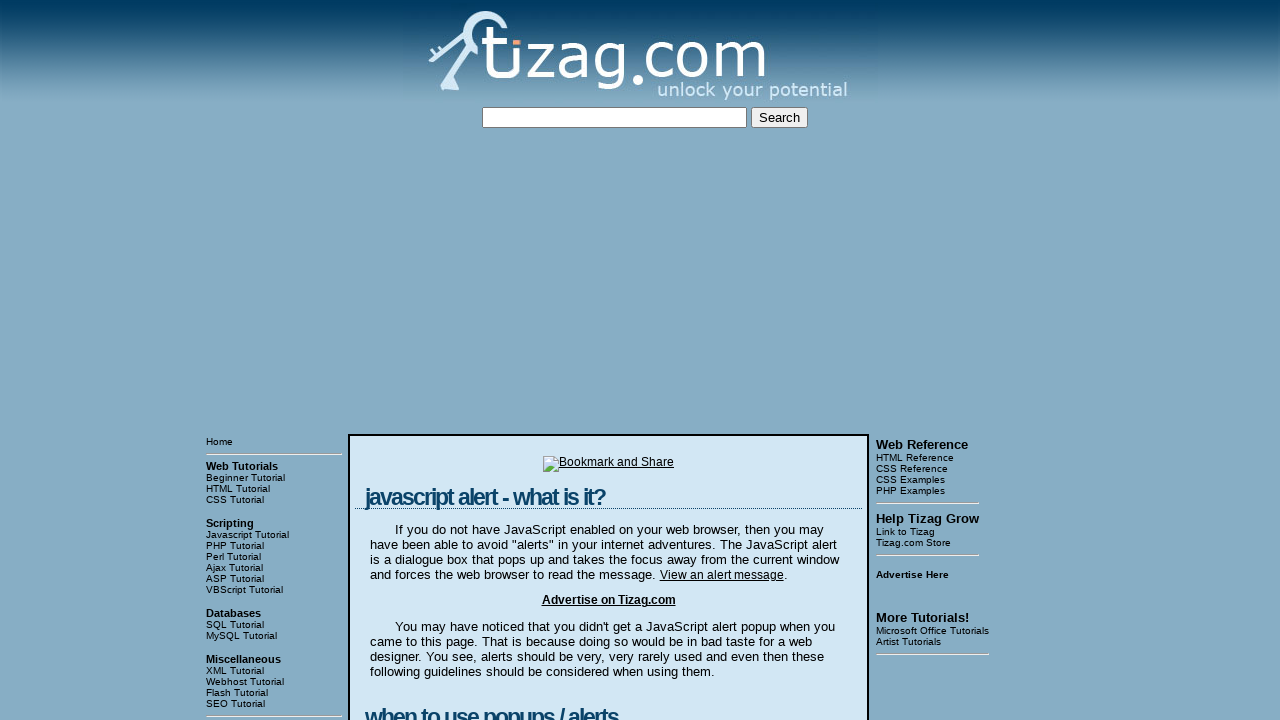

Clicked the confirmation alert button at (428, 361) on xpath=//input[@value = 'Confirmation Alert']
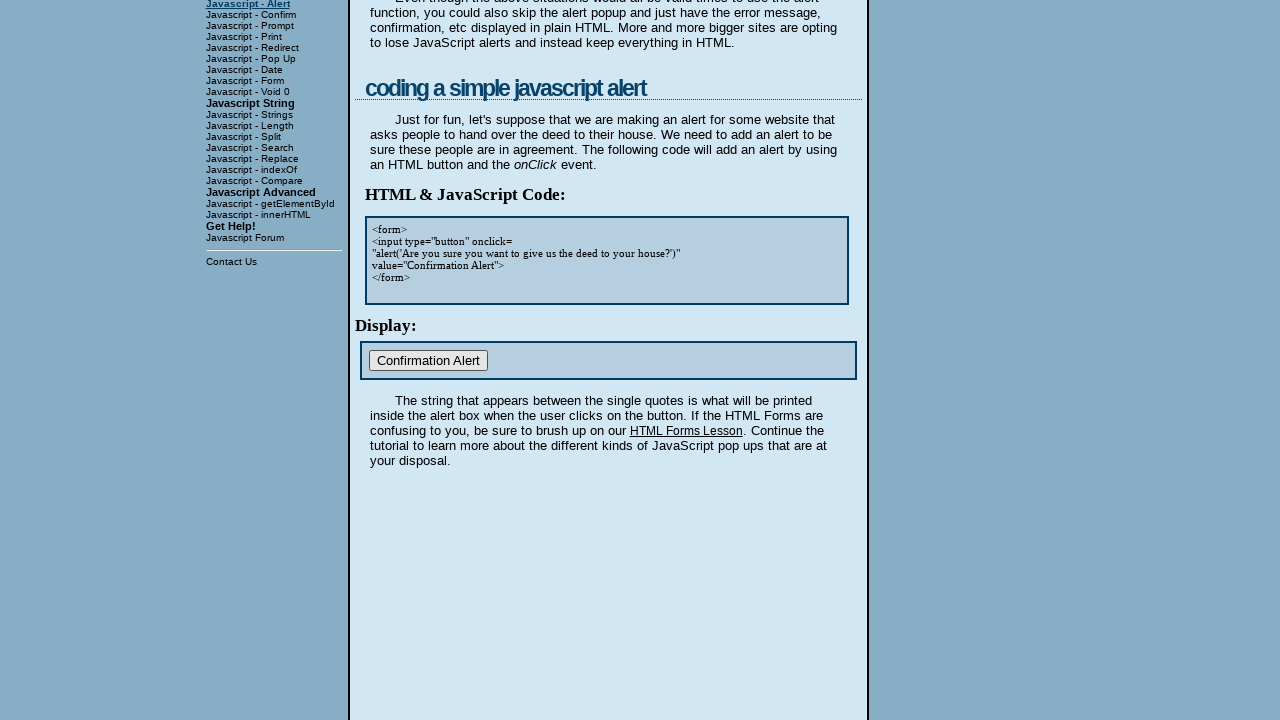

Set up dialog handler to accept alert
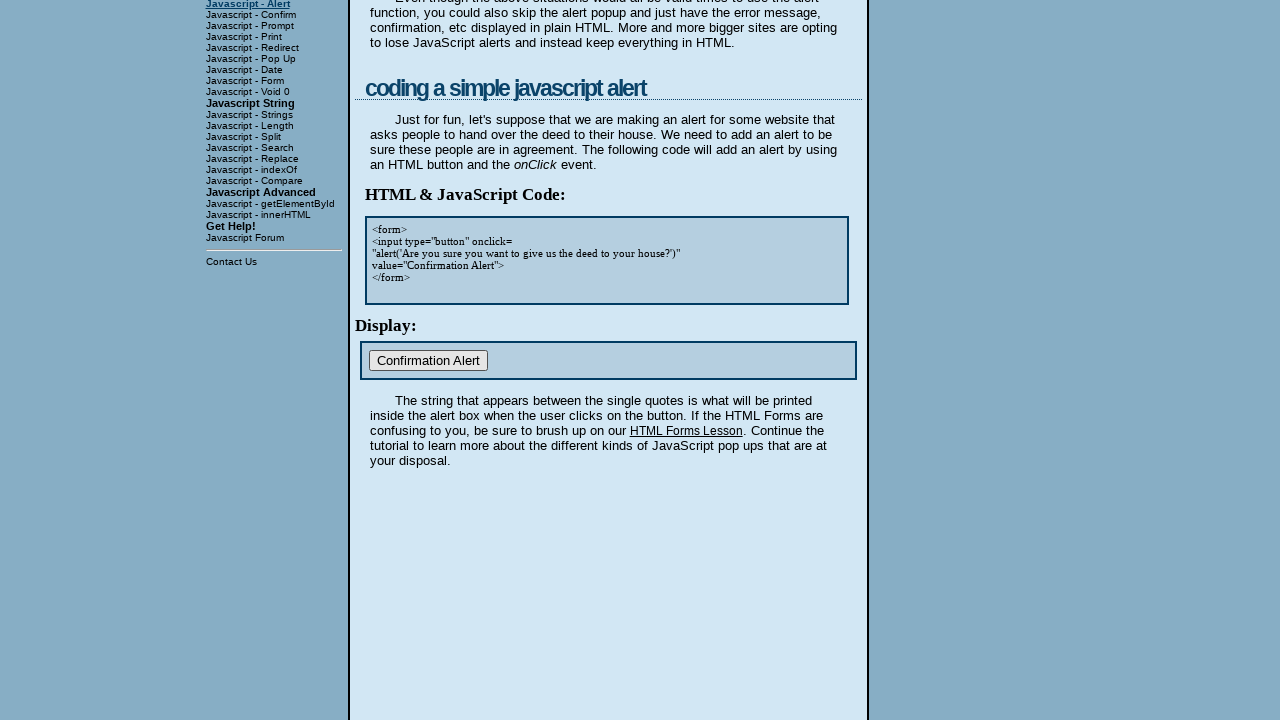

Clicked the confirmation alert button again at (428, 361) on xpath=//input[@value = 'Confirmation Alert']
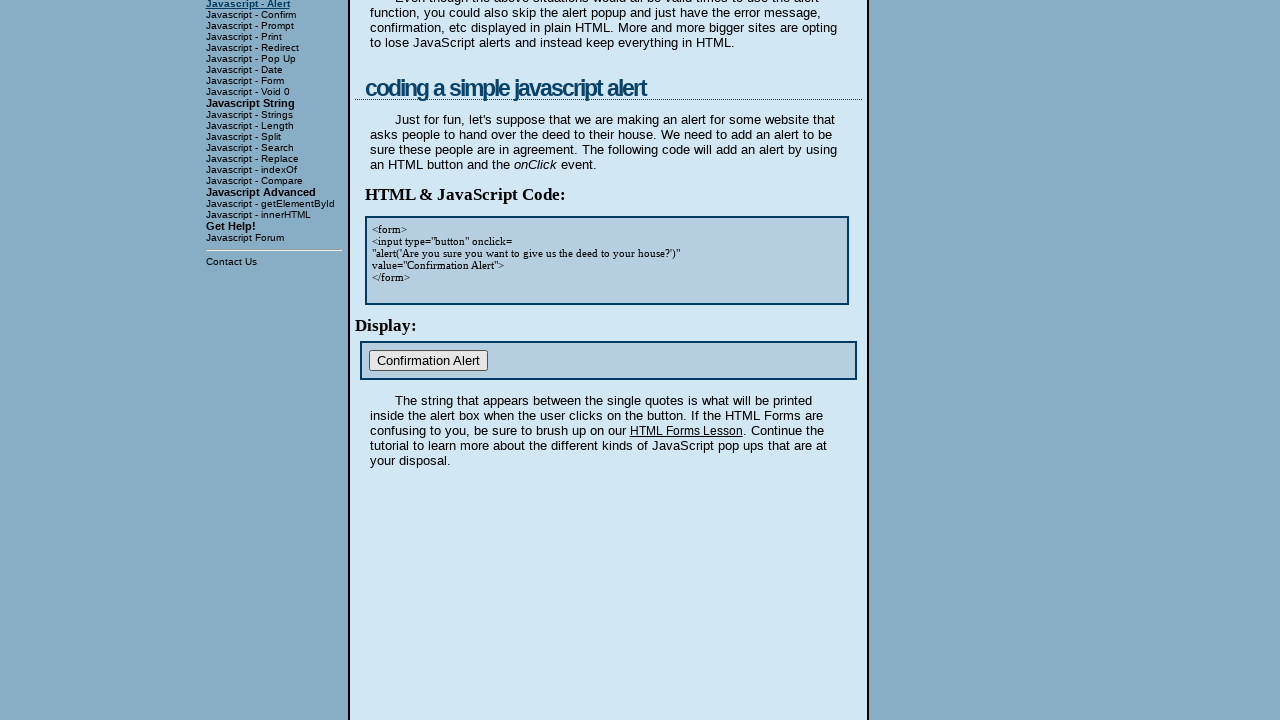

Set up dialog handler to dismiss alert
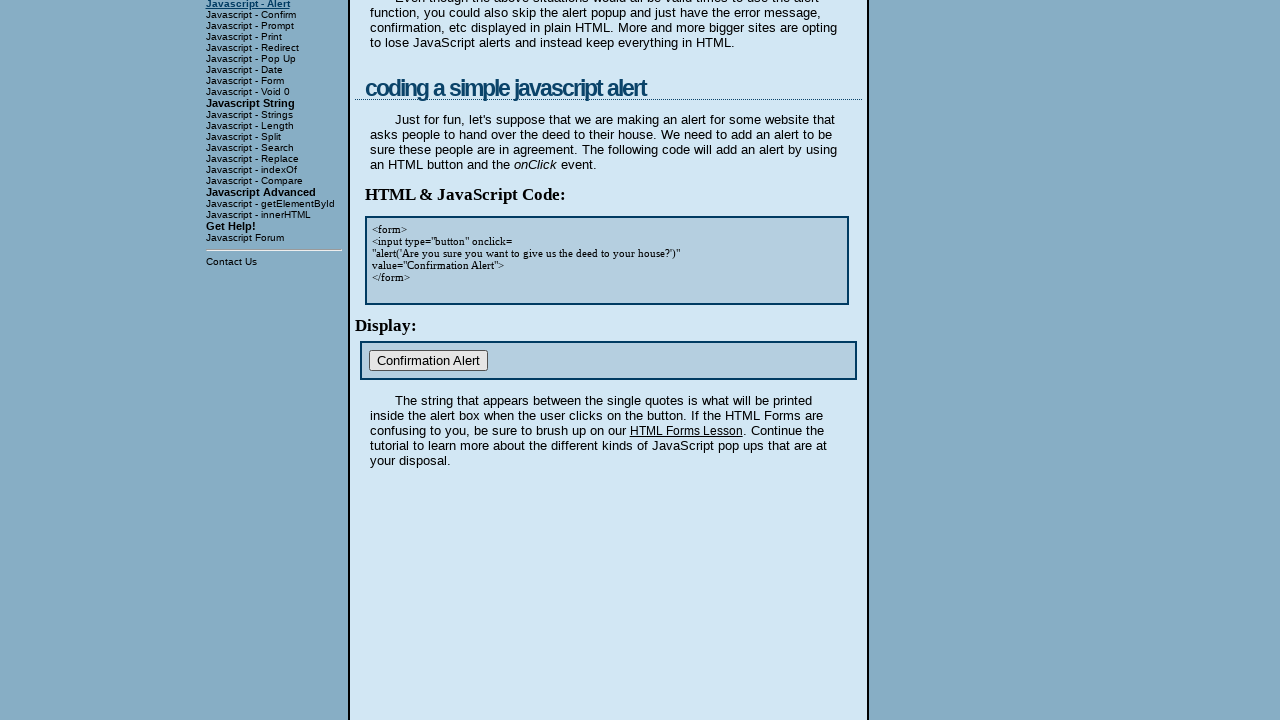

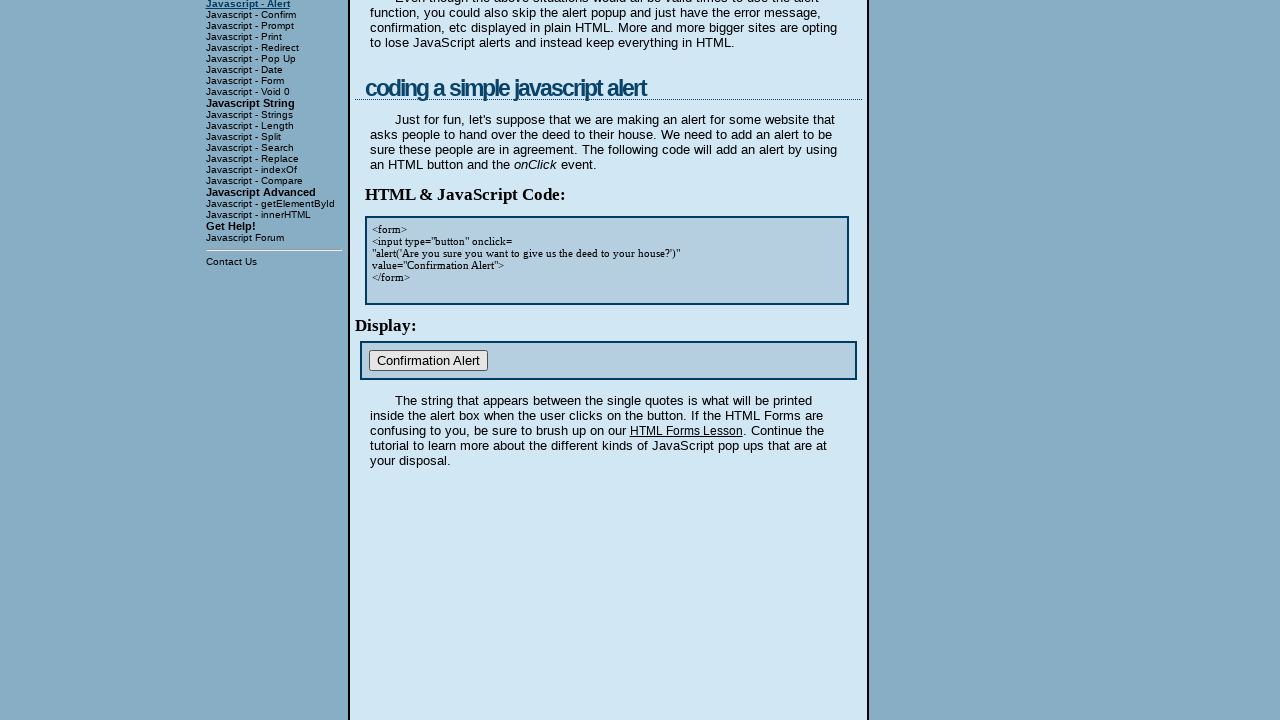